Tests the permit search functionality on a building permit website by selecting "Re-Roof" as the permit type from a dropdown and submitting the search form to view results.

Starting URL: https://building.cdaid.org/Permit/Search.aspx/

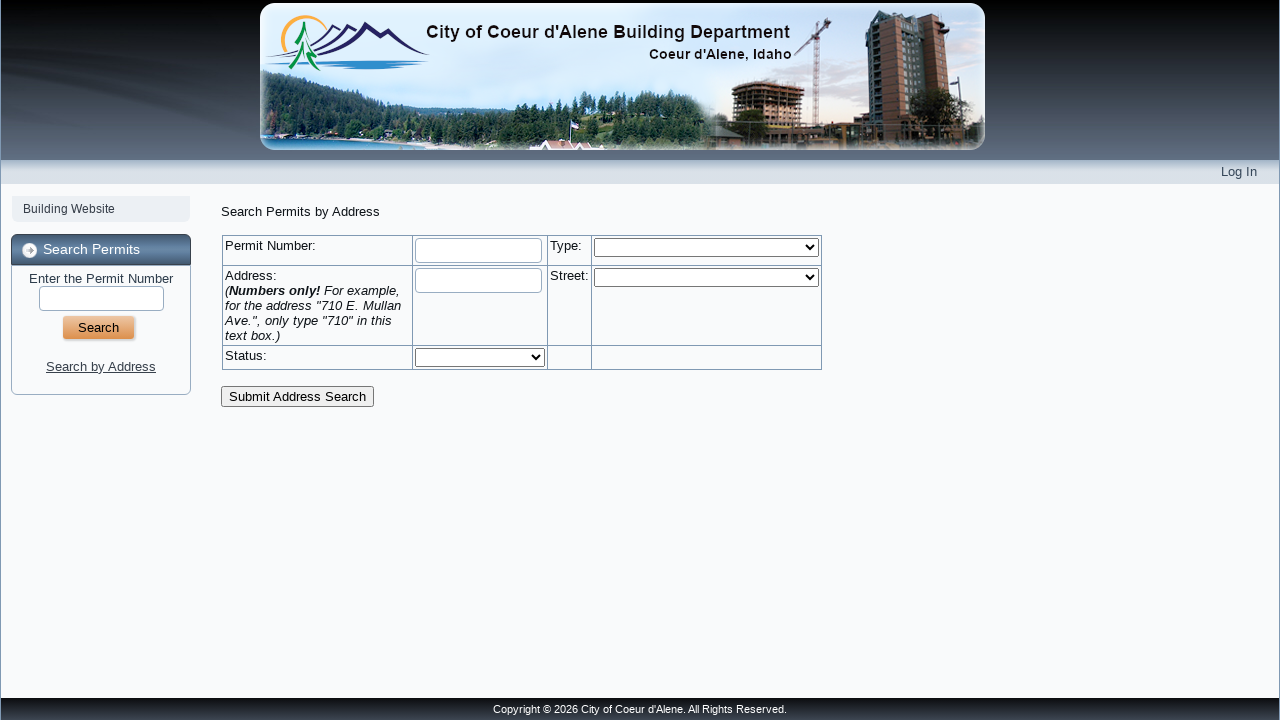

Clicked on permit type dropdown at (706, 248) on select[name='ctl00$ContentPlaceHolder1$cmboType']
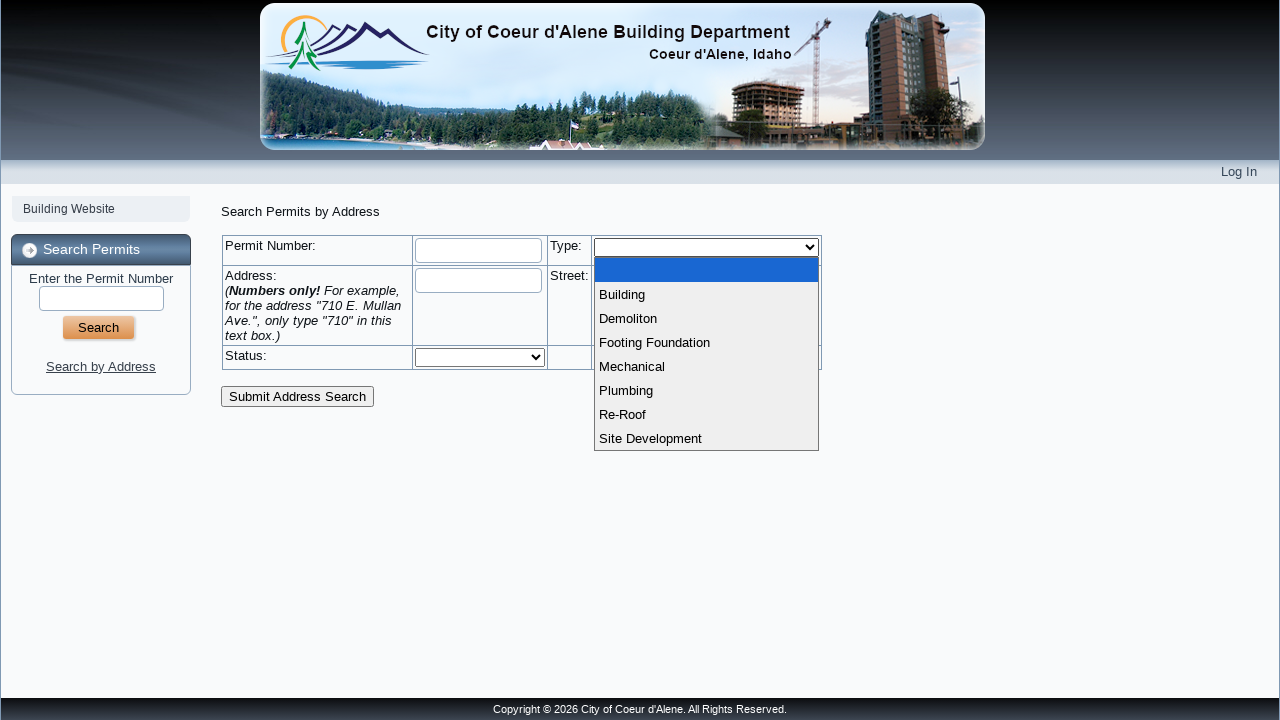

Selected 'Re-Roof' from permit type dropdown on select[name='ctl00$ContentPlaceHolder1$cmboType']
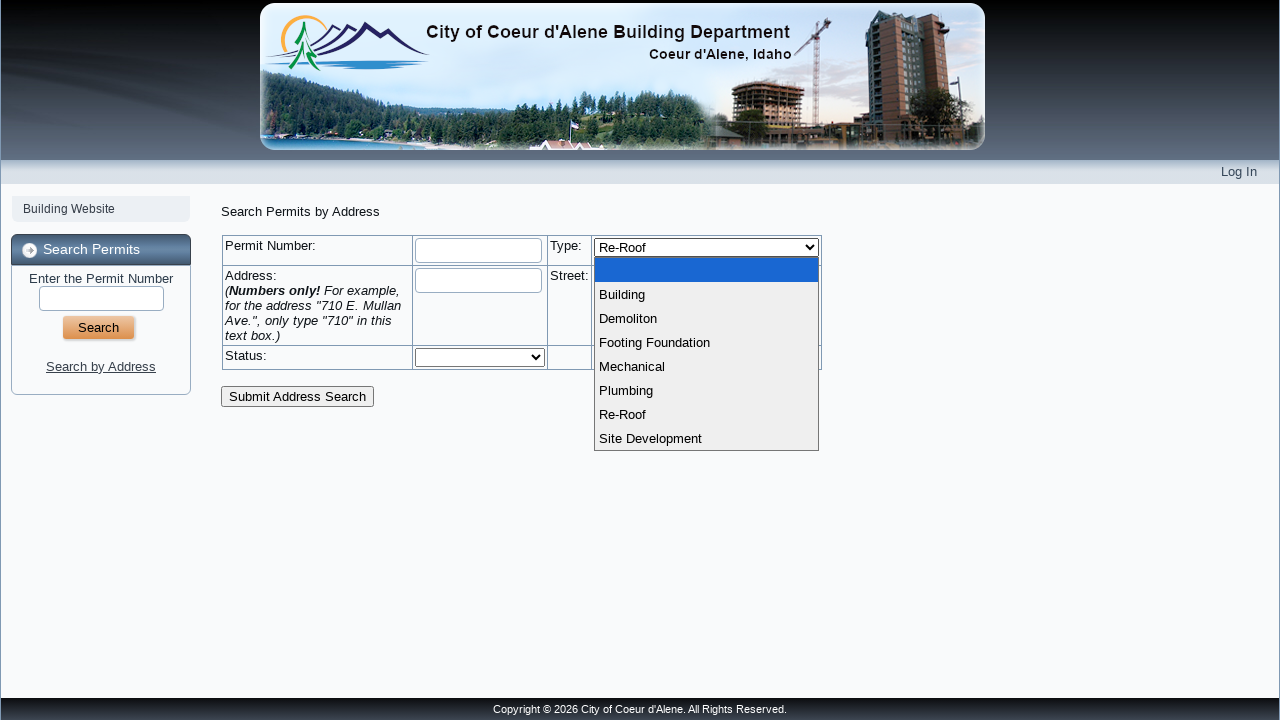

Clicked submit button to search for permits at (298, 396) on input[value='Submit Address Search']
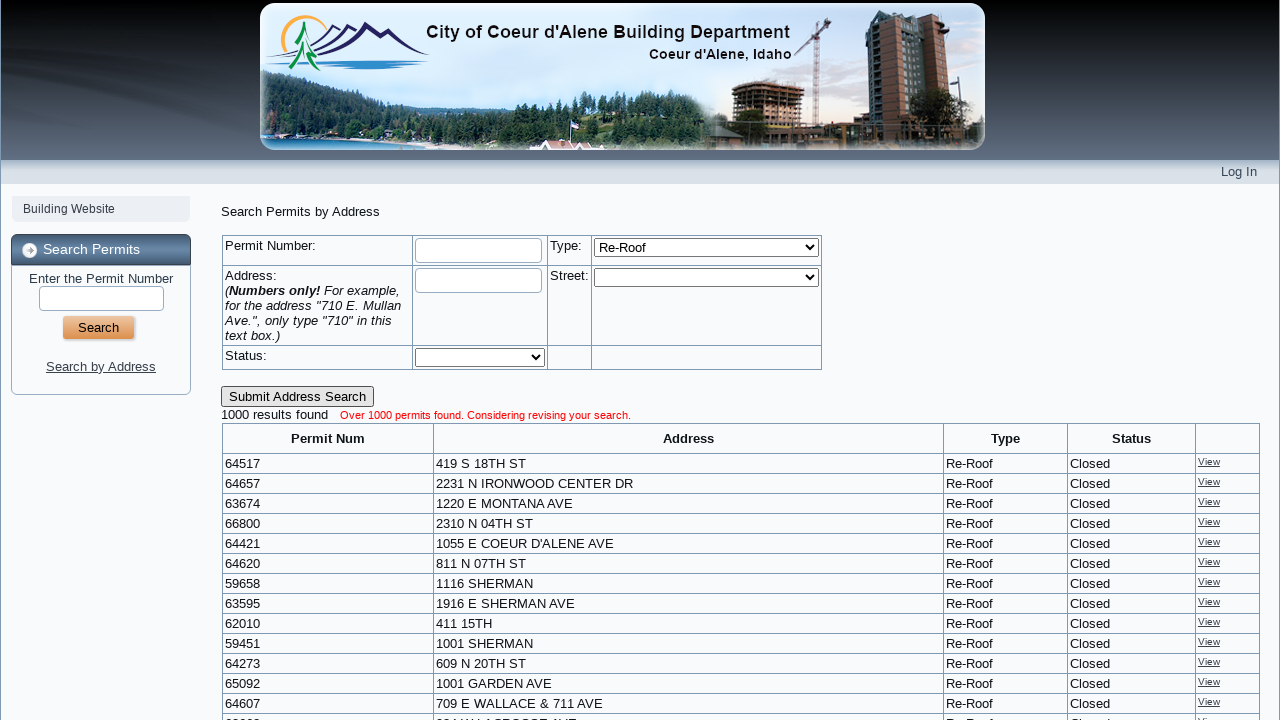

Permit search results table loaded
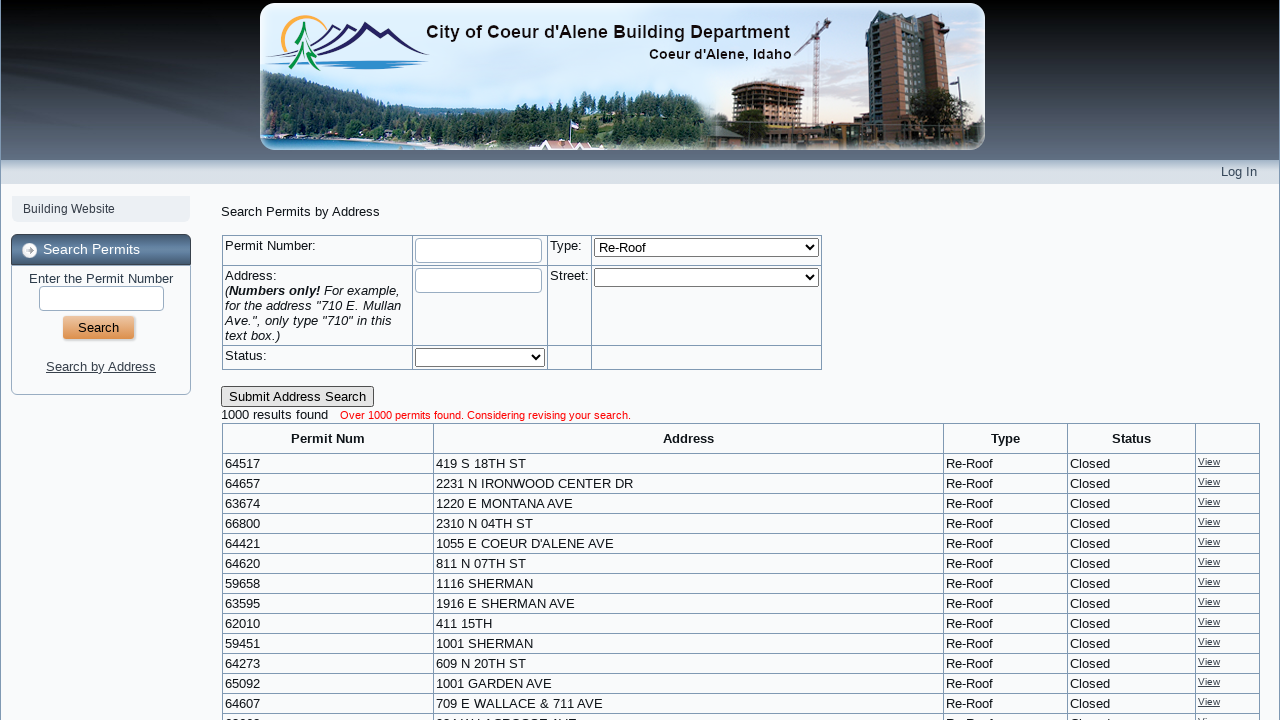

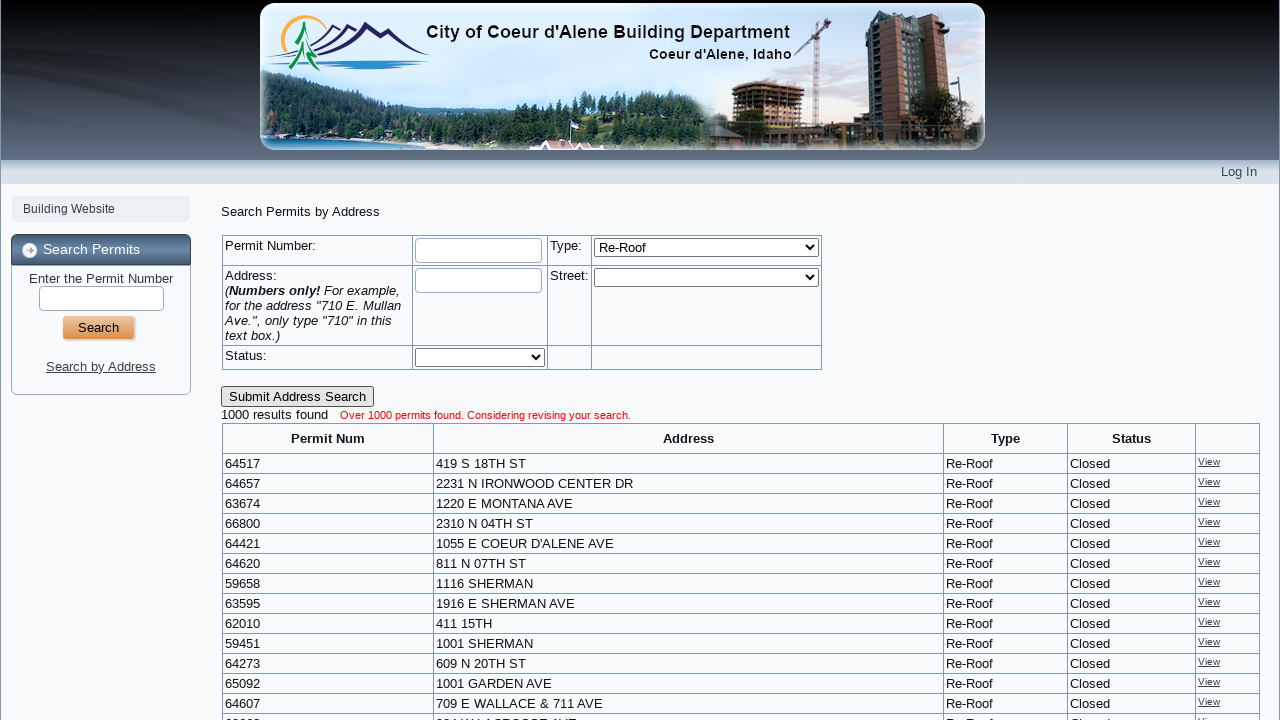